Tests iframe switching functionality by switching into an iframe containing a TinyMCE editor, reading the text content, switching back to the parent frame, then switching into the iframe again using the element reference.

Starting URL: https://the-internet.herokuapp.com/iframe

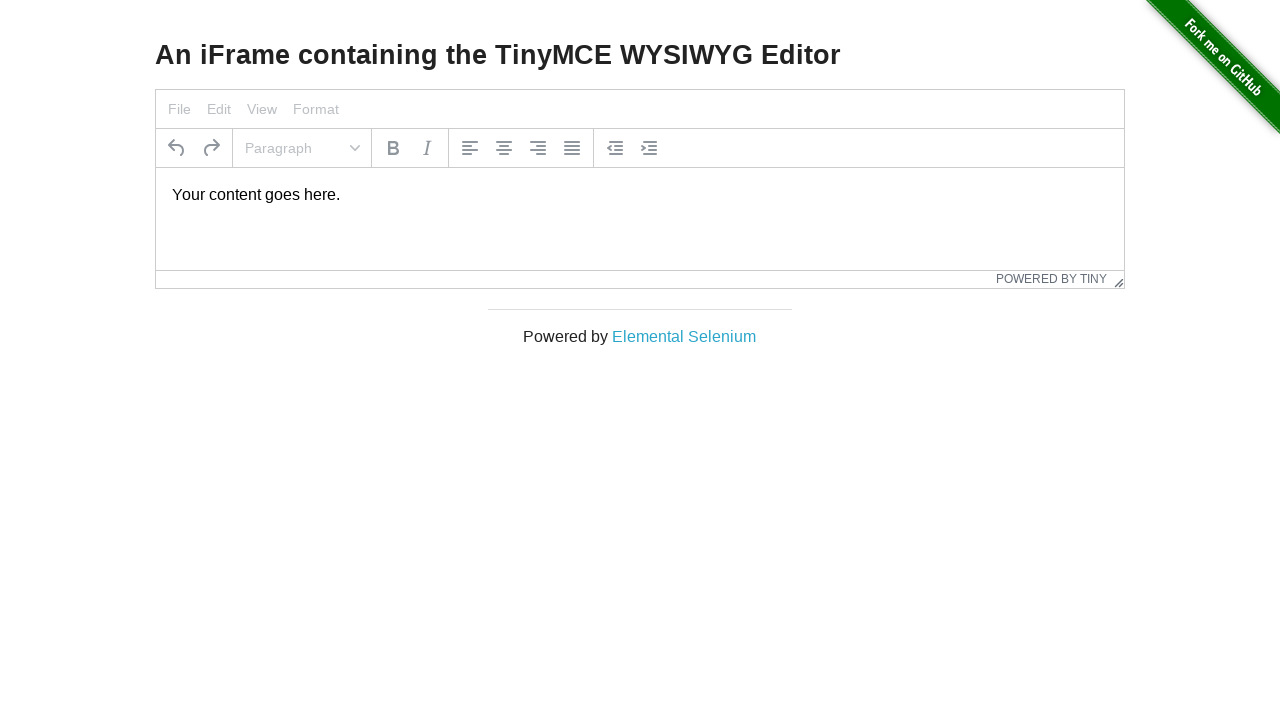

Navigated to iframe test page
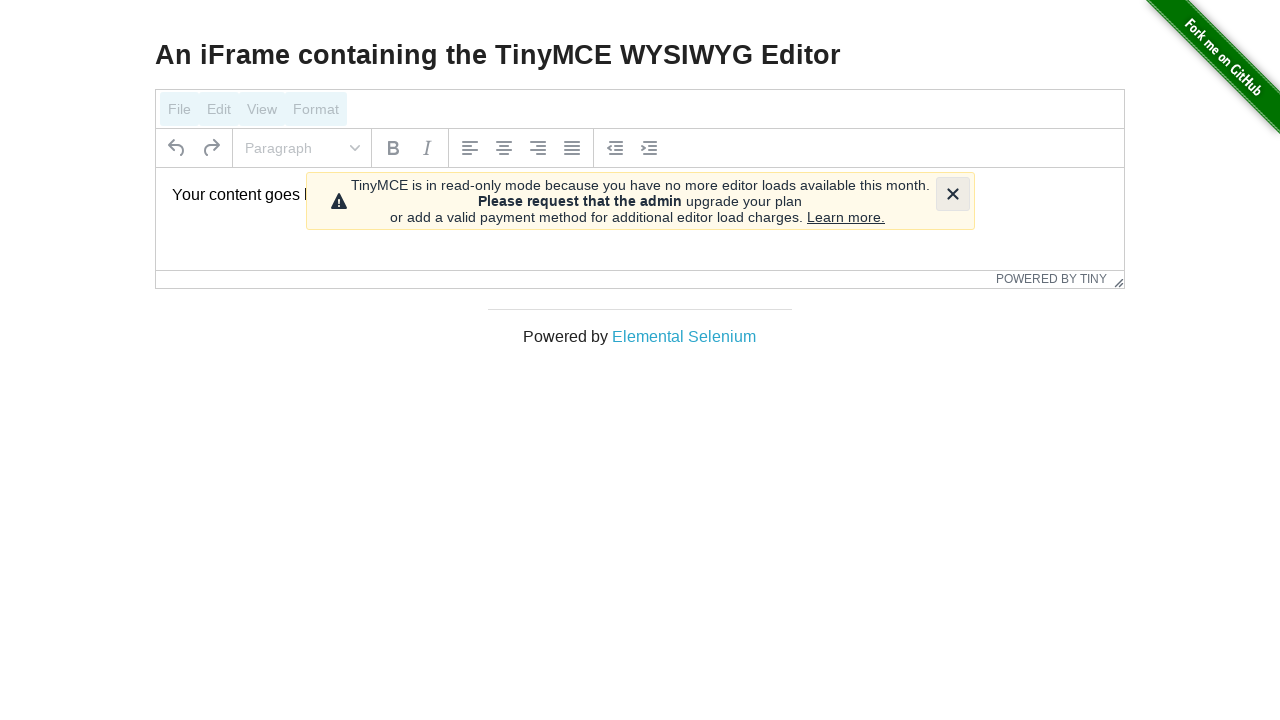

Located iframe with ID mce_0_ifr
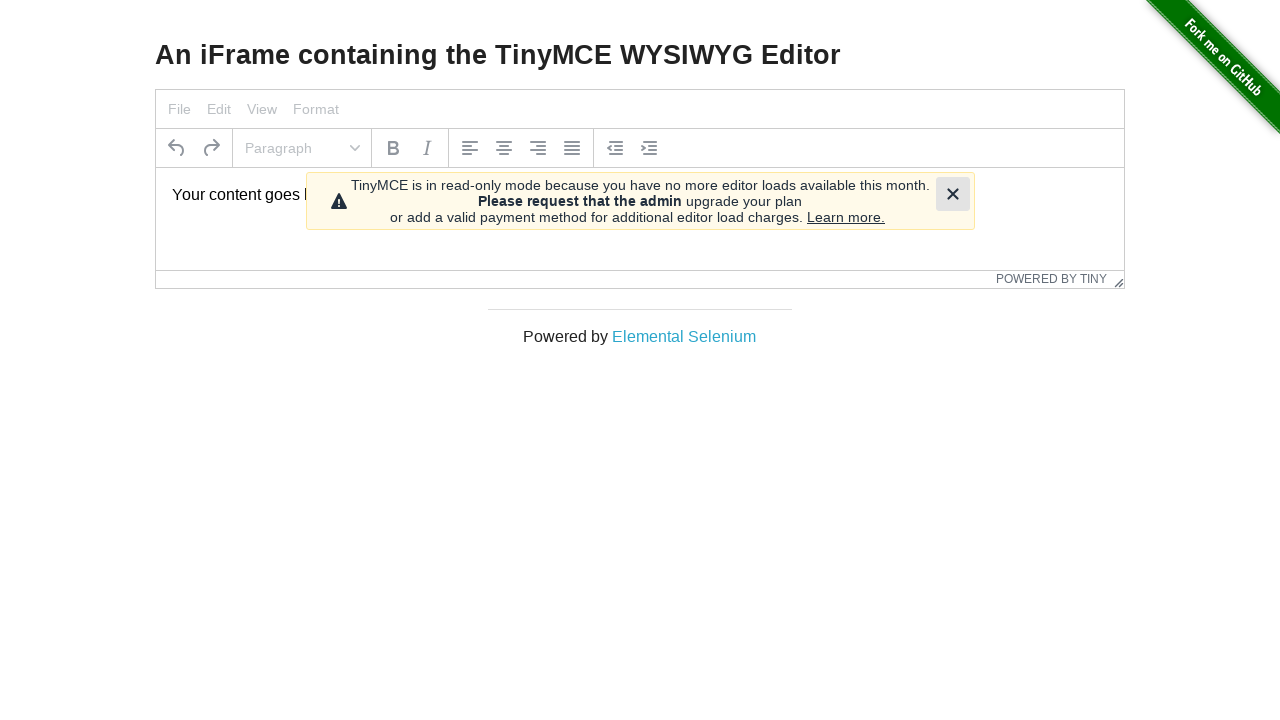

Located tinymce text area inside iframe
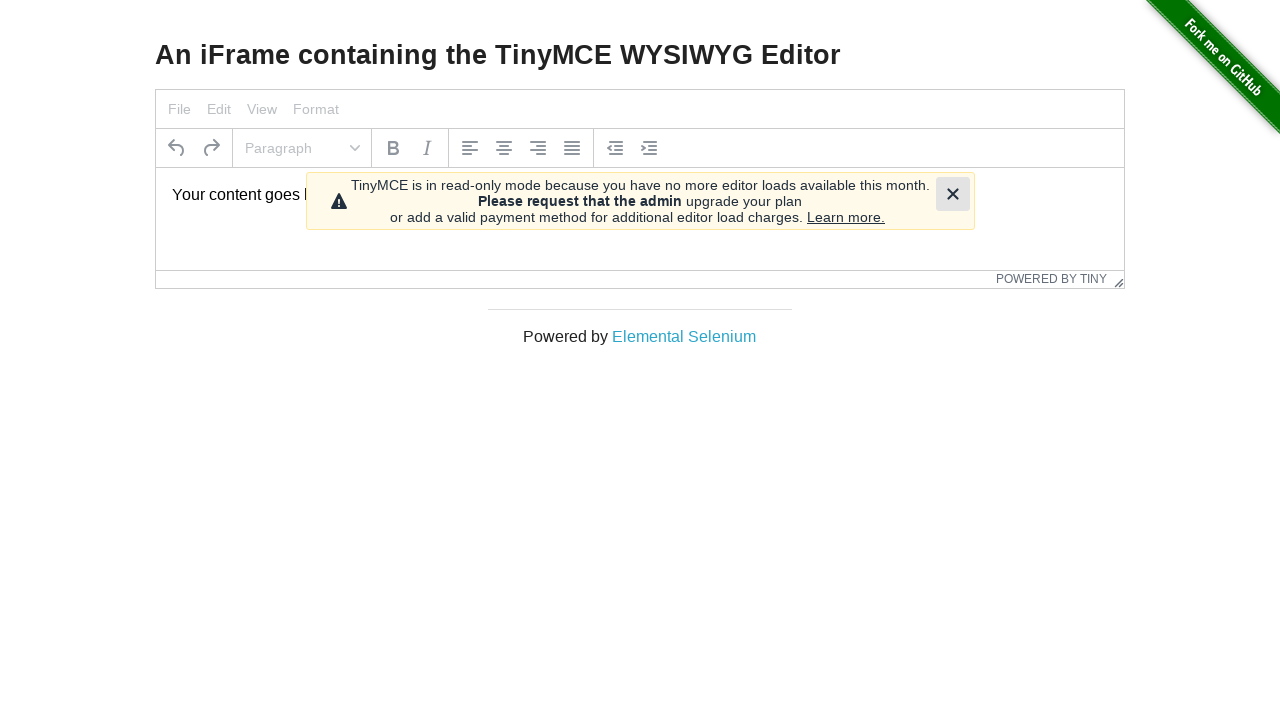

Read and printed text content from tinymce editor
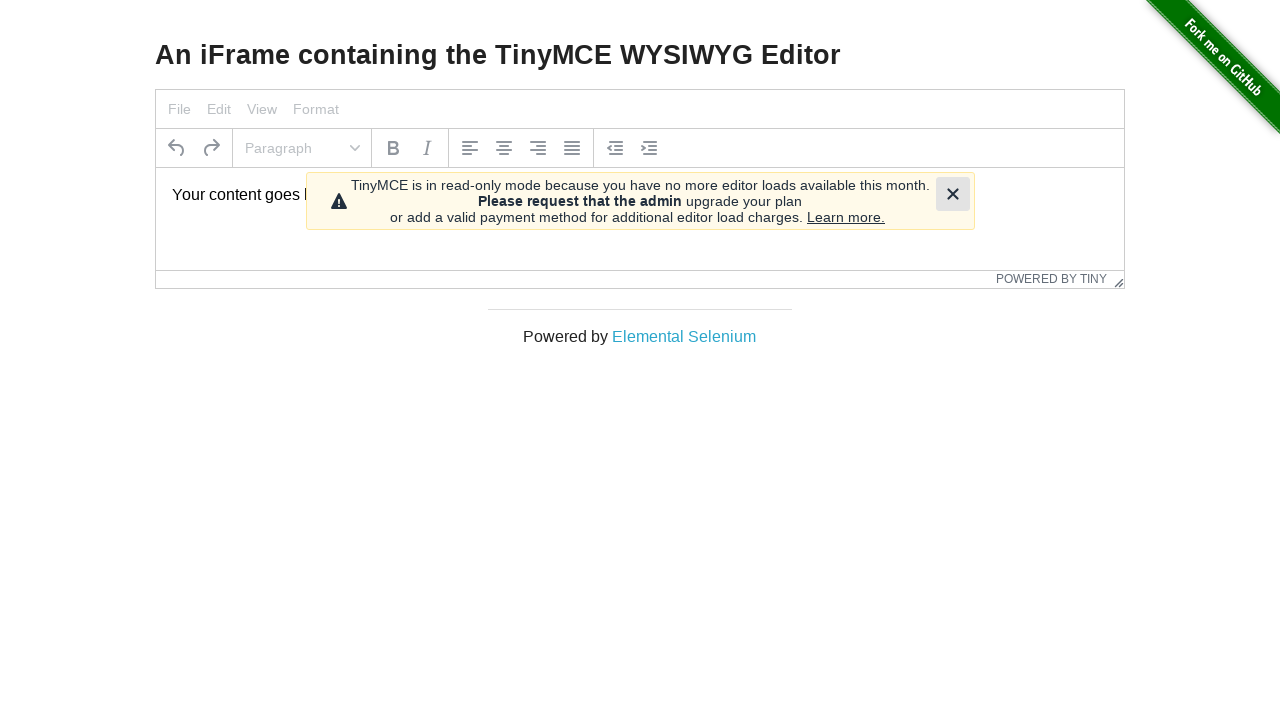

Located iframe element by tag name
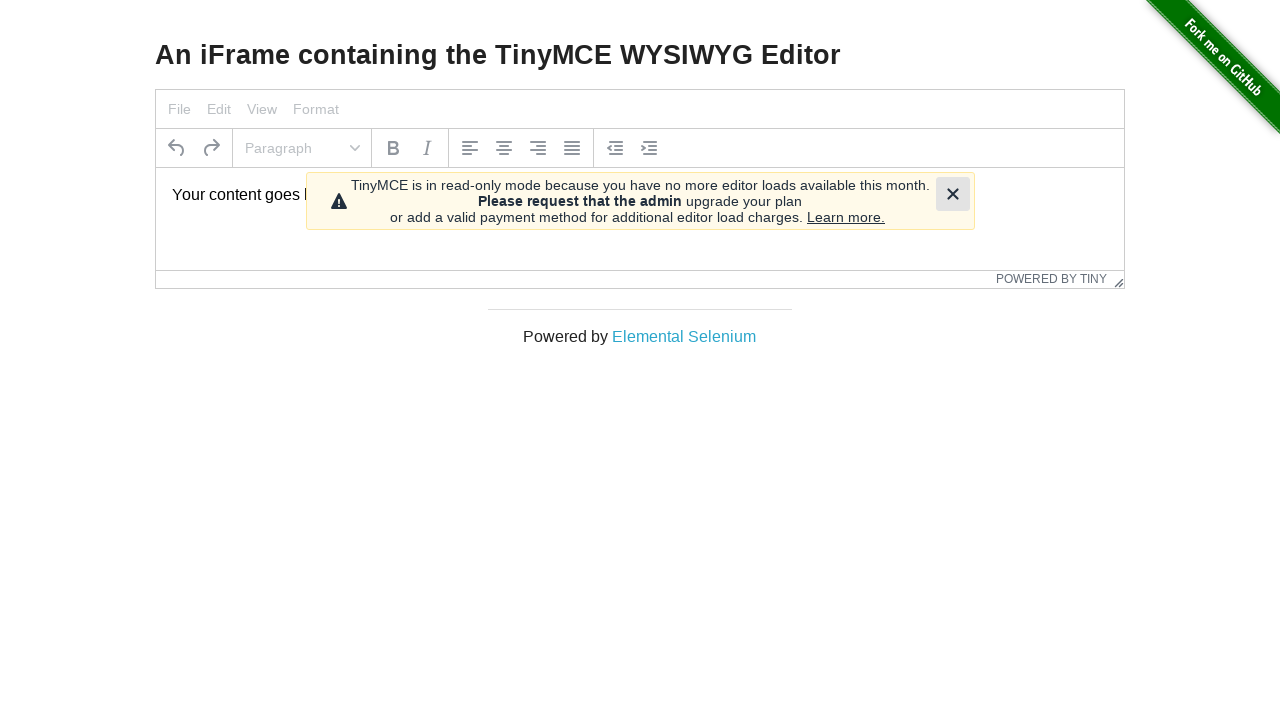

Verified tinymce element is accessible in iframe
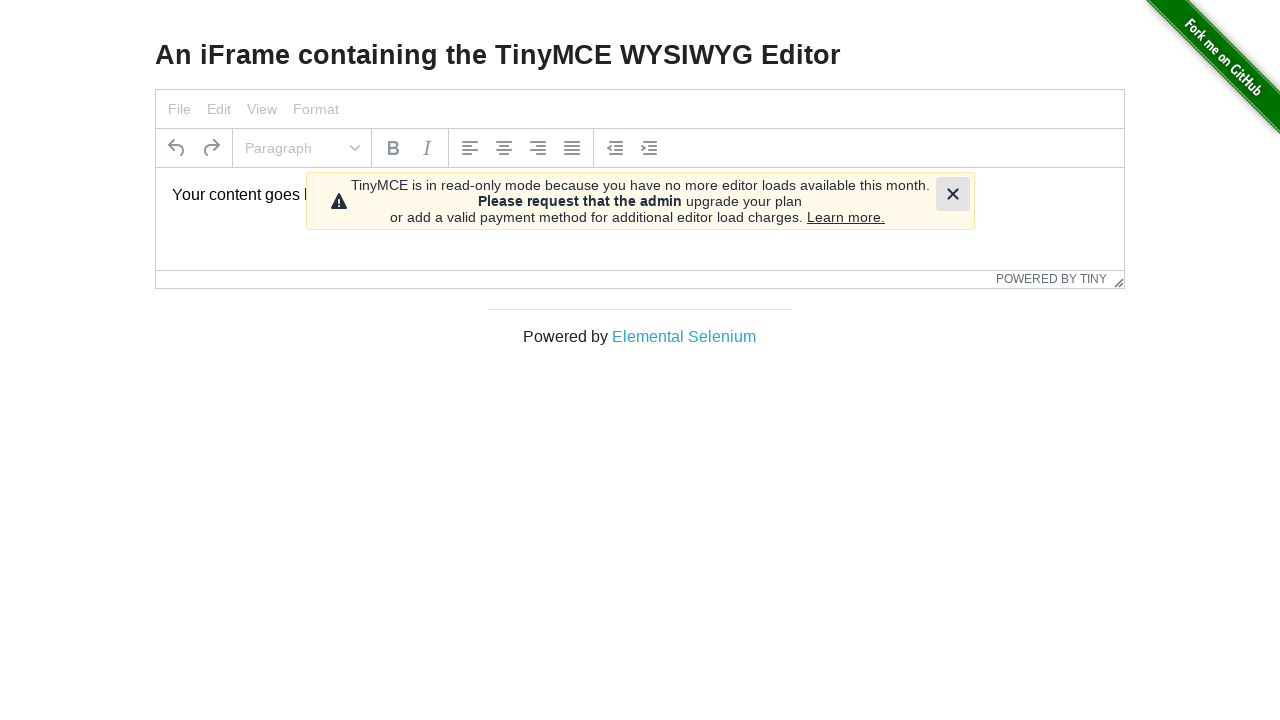

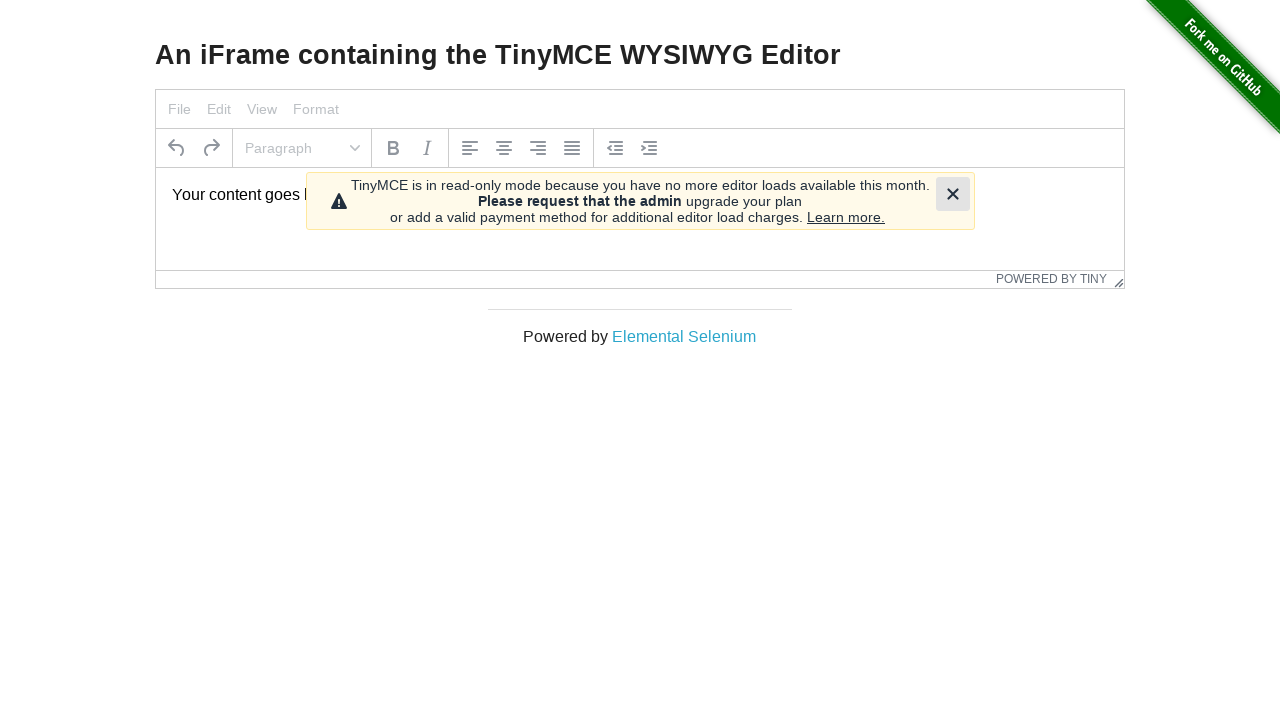